Tests the Selenium website by clicking on the WebDriver button and verifying navigation to the WebDriver documentation page

Starting URL: https://www.selenium.dev/

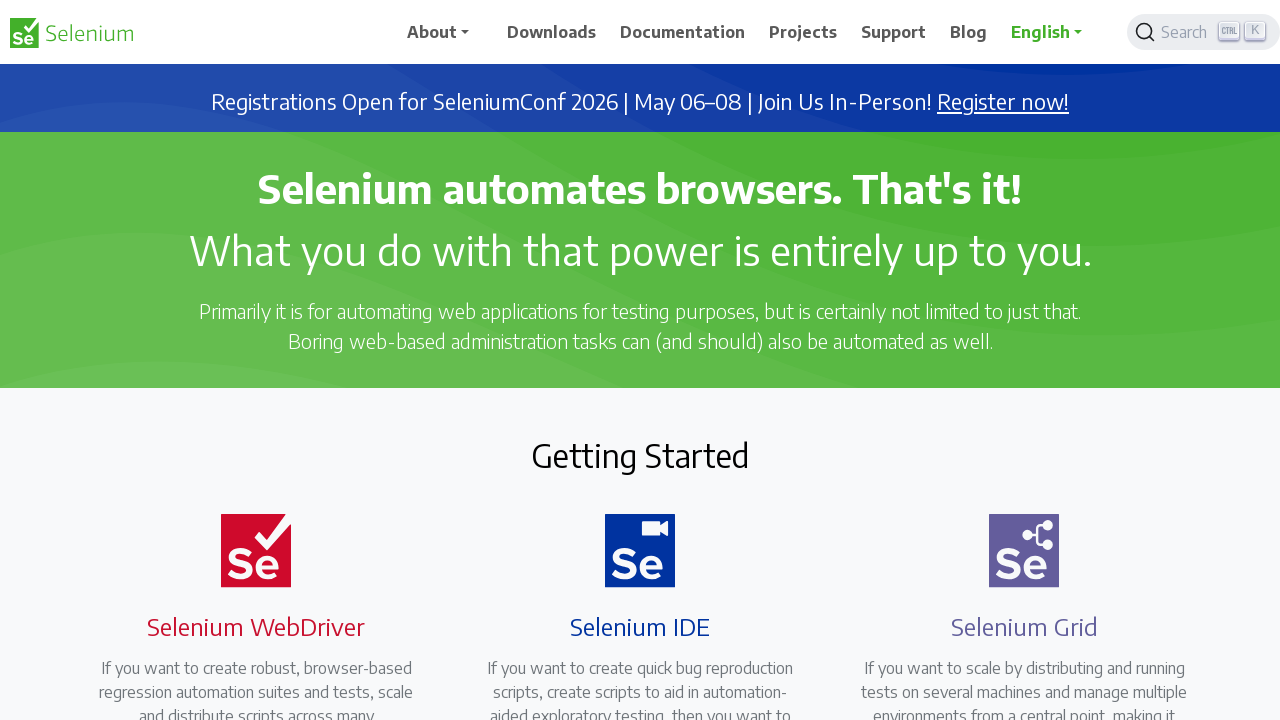

Verified initial page title is 'Selenium'
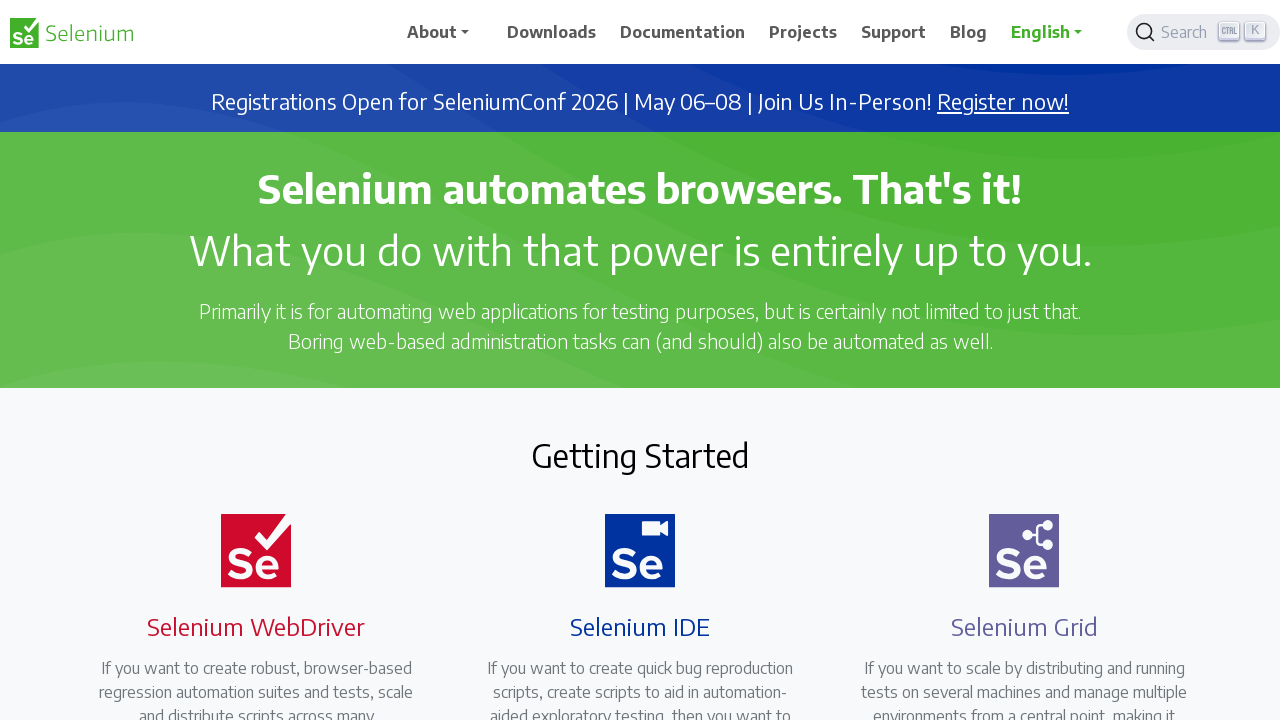

Clicked on the Selenium WebDriver button at (244, 360) on xpath=//*[contains(@class, 'selenium-button selenium-webdriver')]
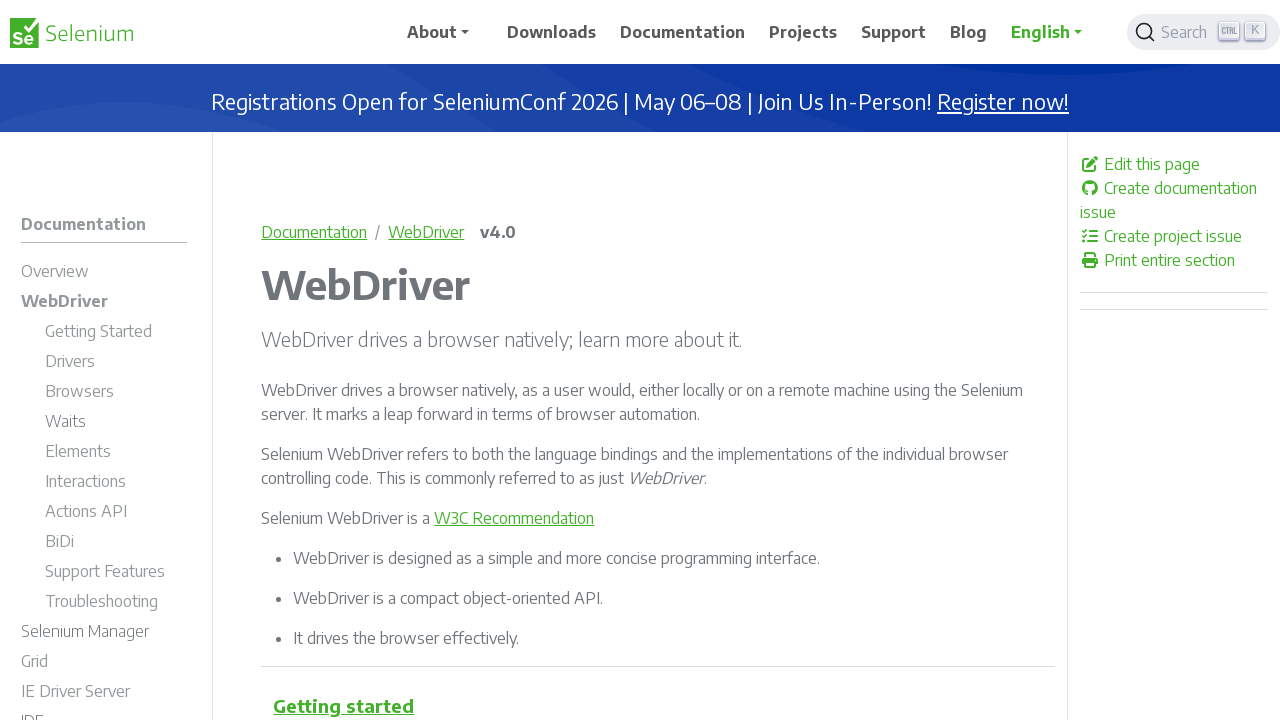

Waited for page to load after WebDriver button click
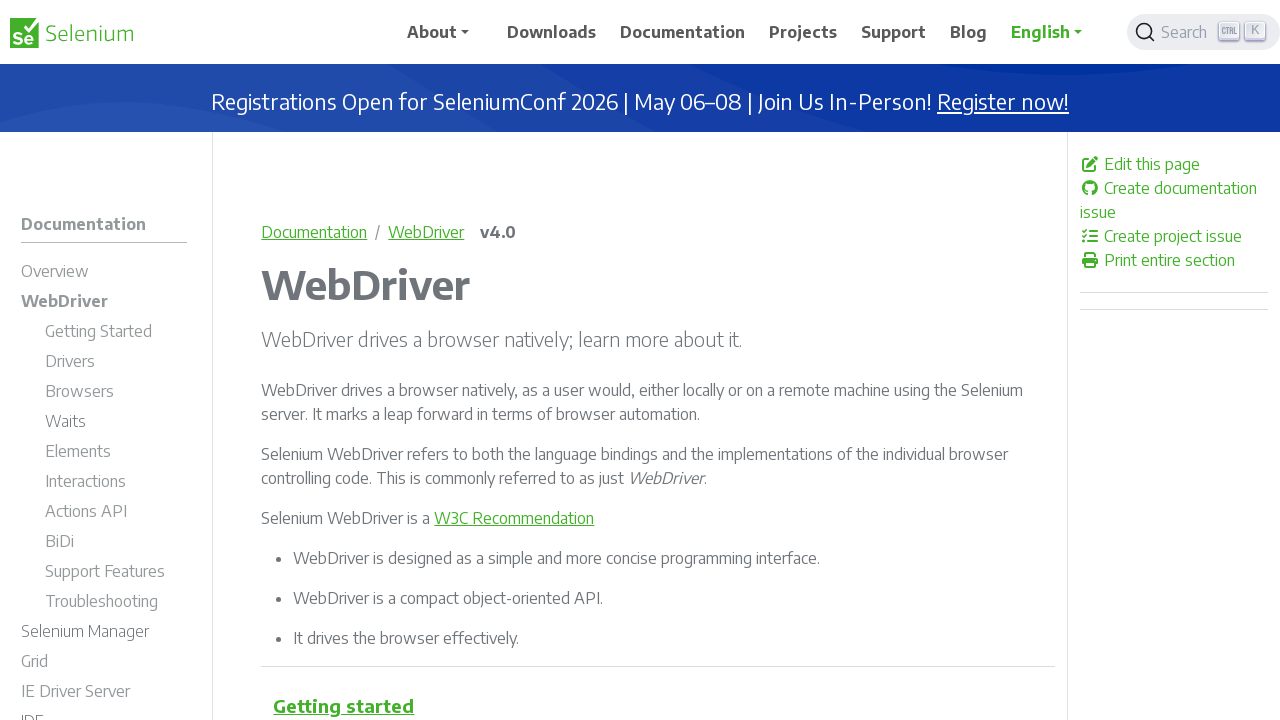

Verified navigation to WebDriver documentation page with title 'WebDriver | Selenium'
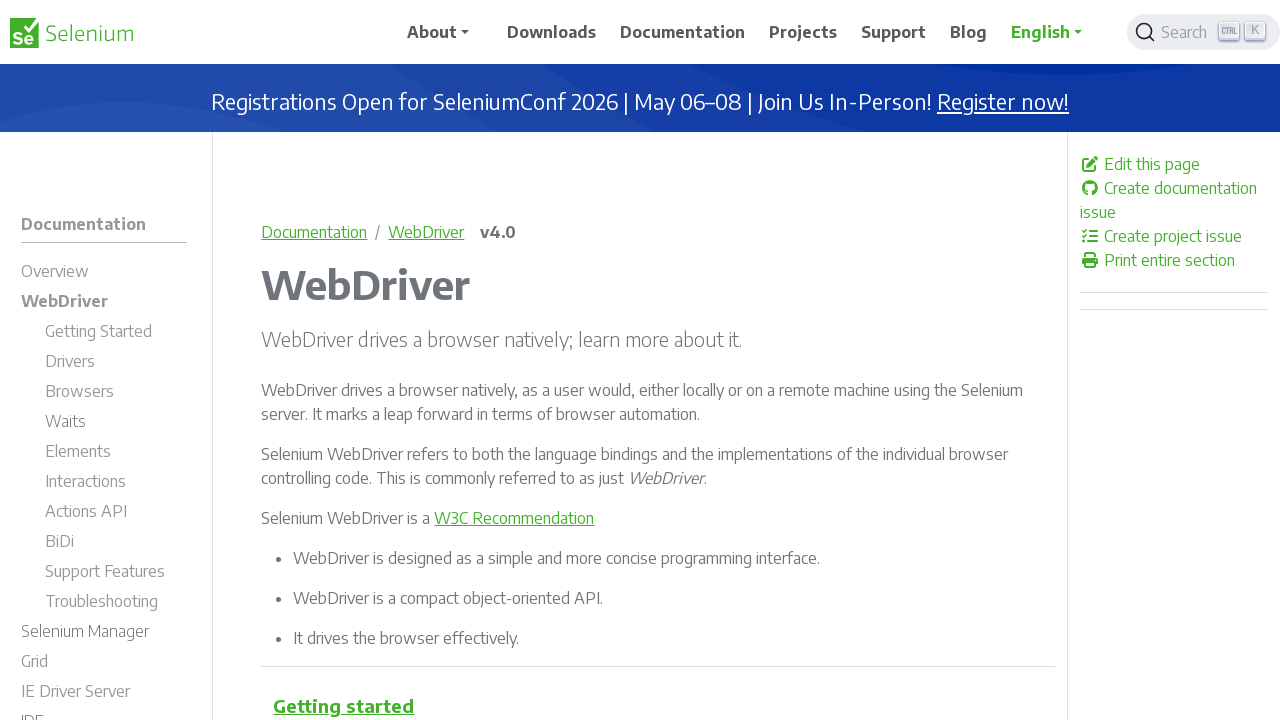

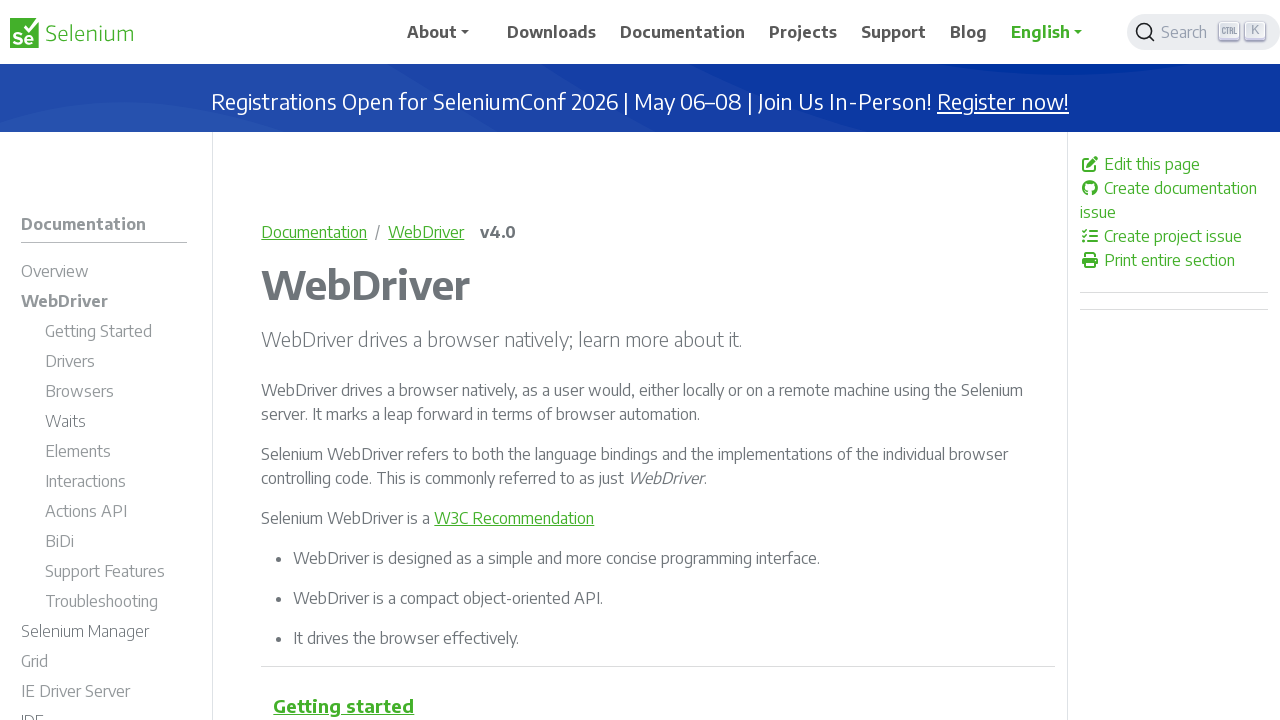